Tests a web form submission by filling out text fields (full name, email, current address, permanent address) and clicking the submit button on the DemoQA text box practice page.

Starting URL: https://demoqa.com/text-box

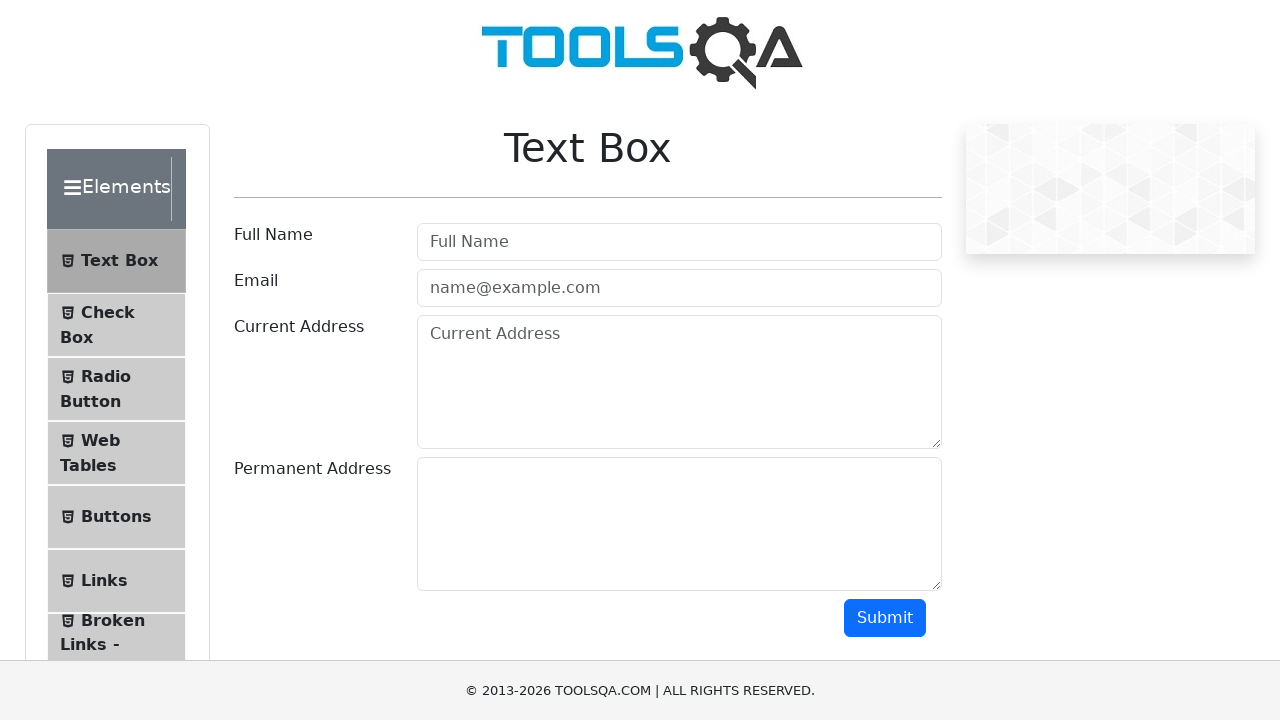

Waited for page to fully load (domcontentloaded)
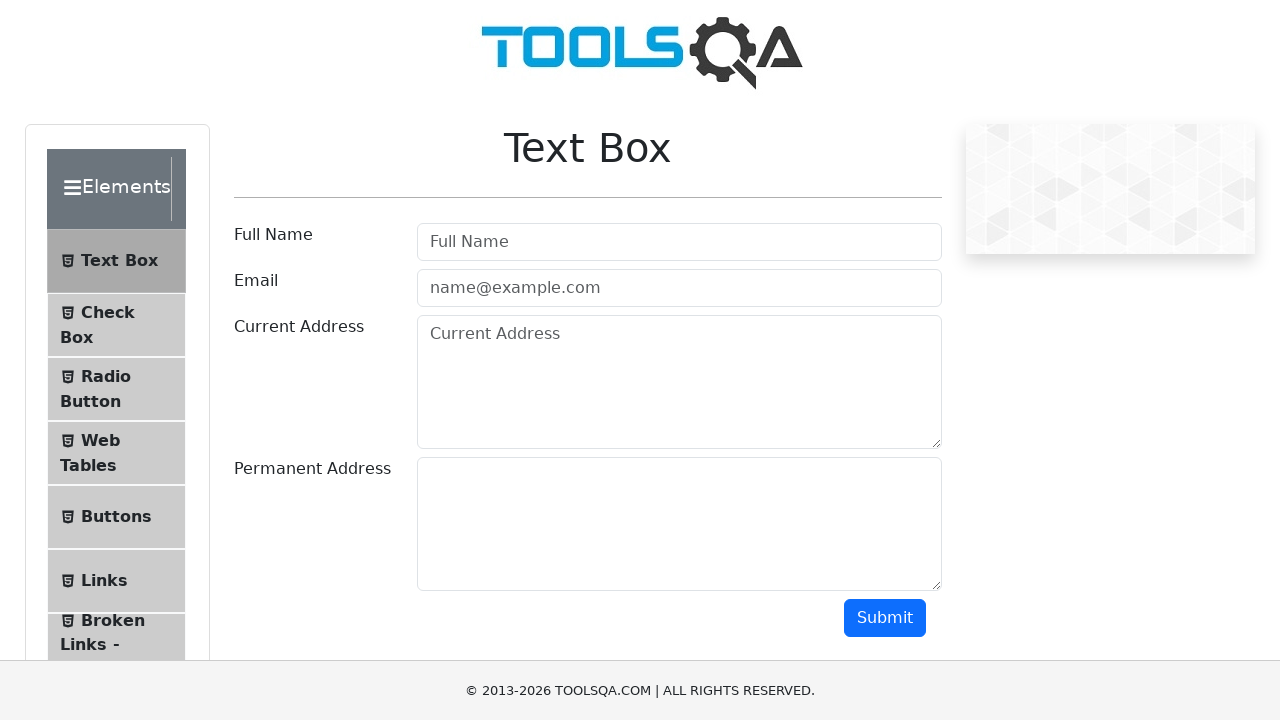

Reloaded the page to ensure element consistency
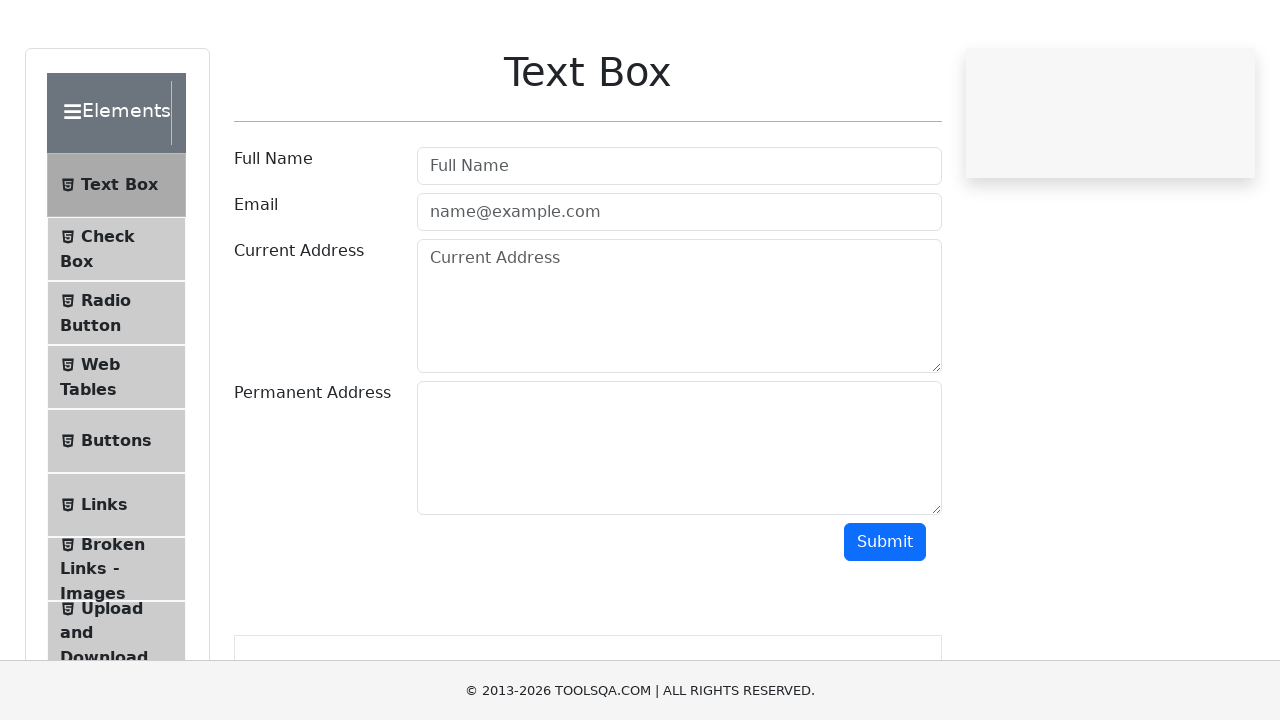

Waited for page to fully load after refresh (domcontentloaded)
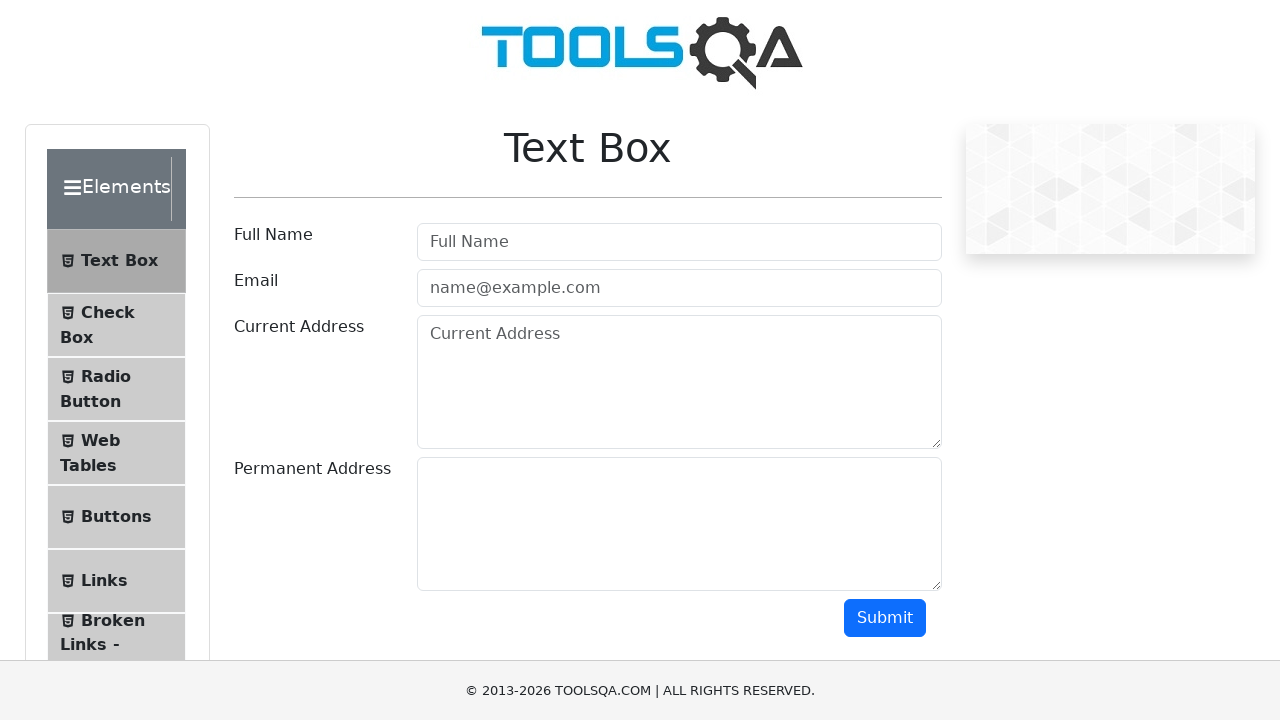

Waited for userName input field to become visible
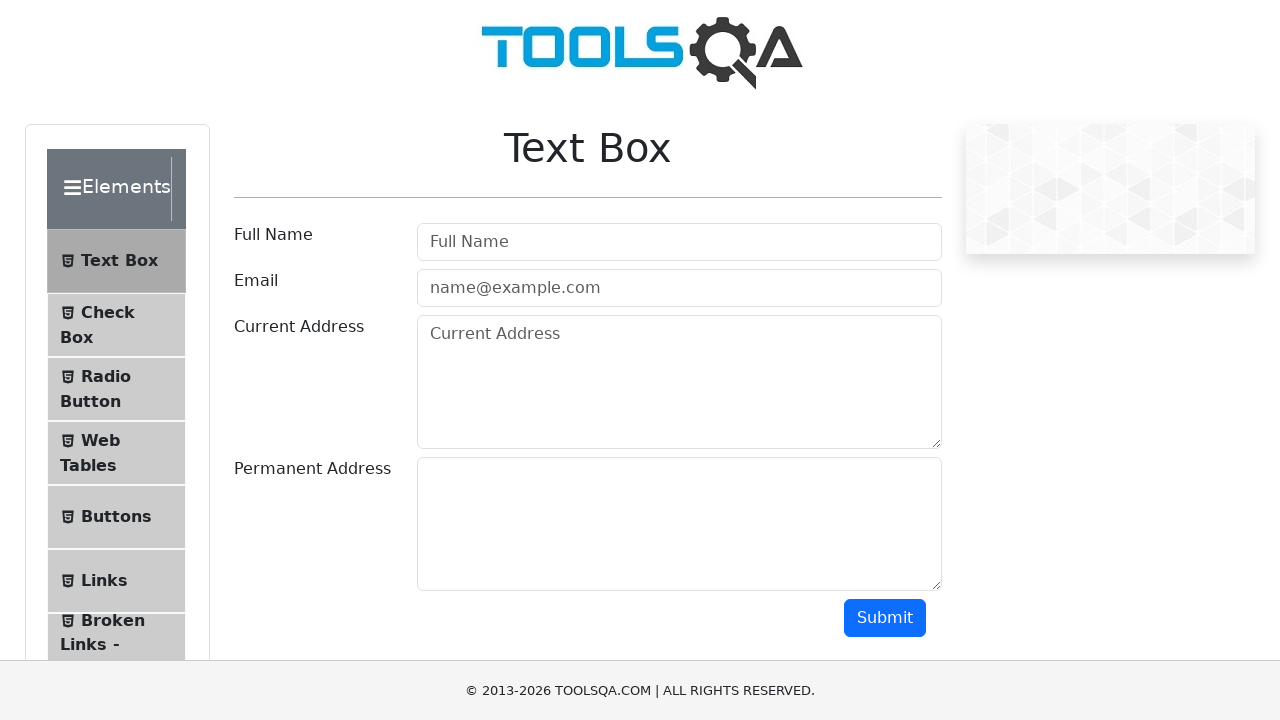

Filled userName field with 'John Doe' on #userName
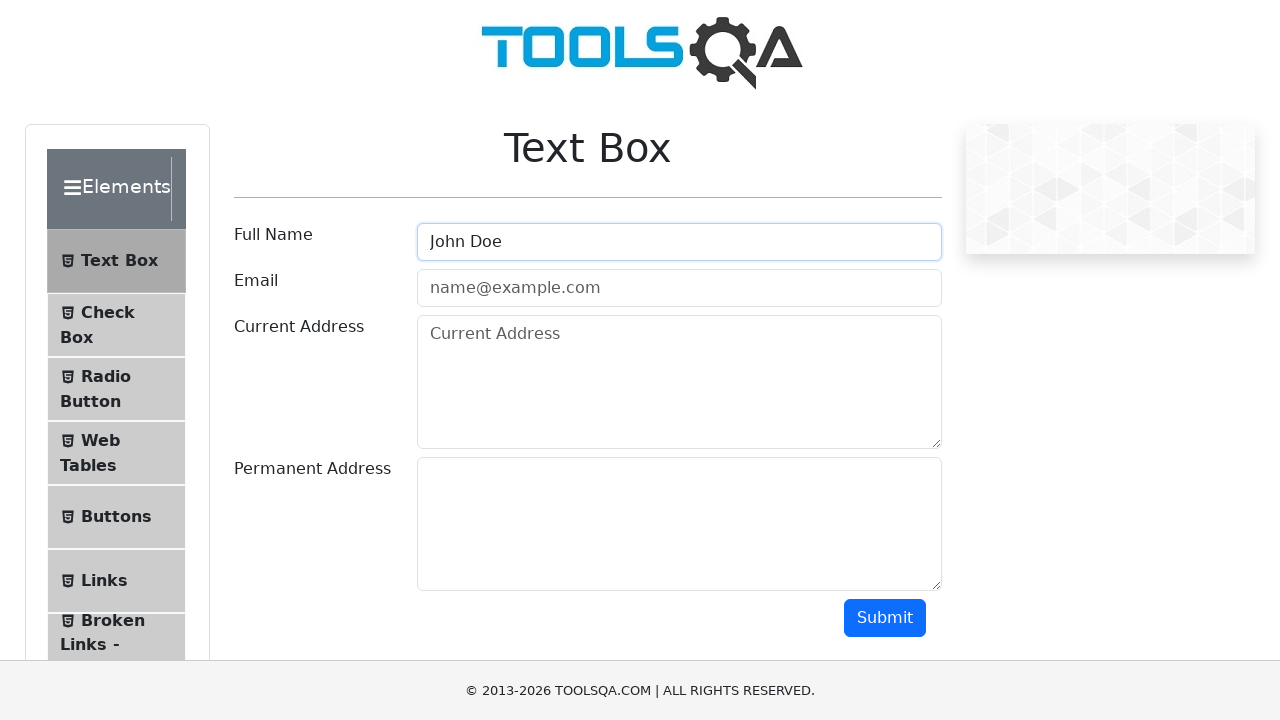

Filled userEmail field with 'john.doe@example.com' on #userEmail
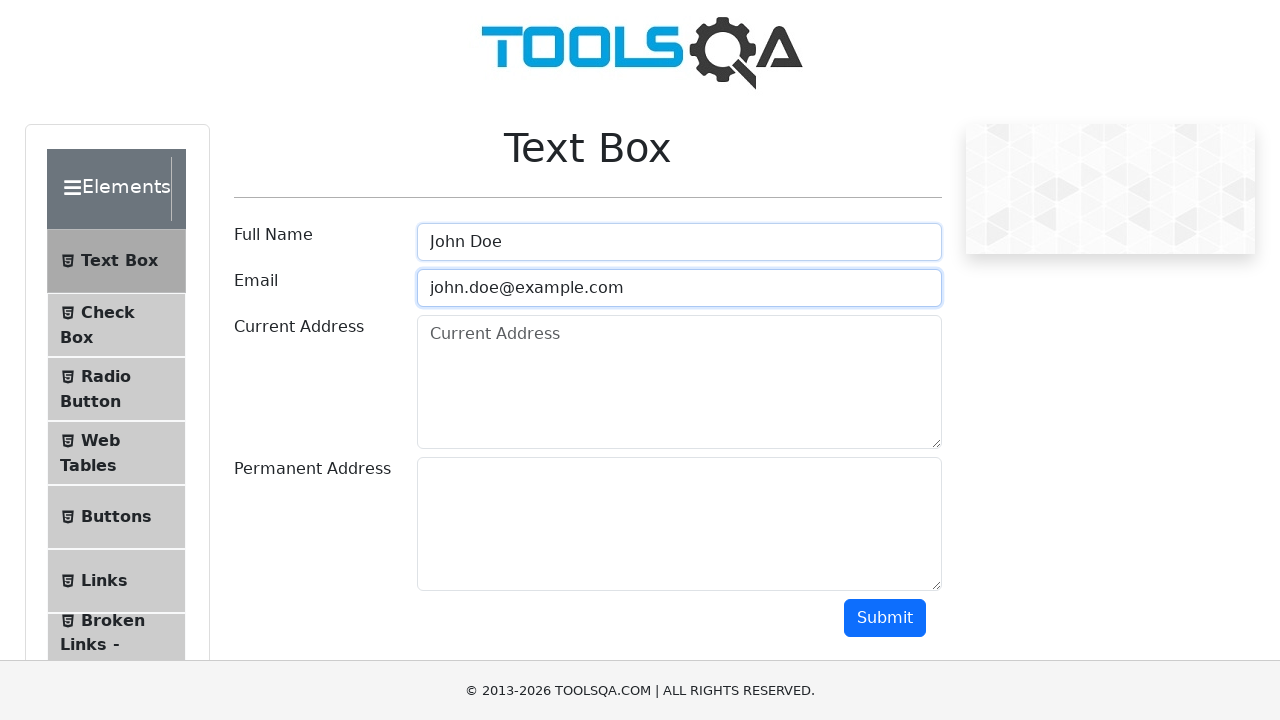

Filled currentAddress field with '1234 Street City' on #currentAddress
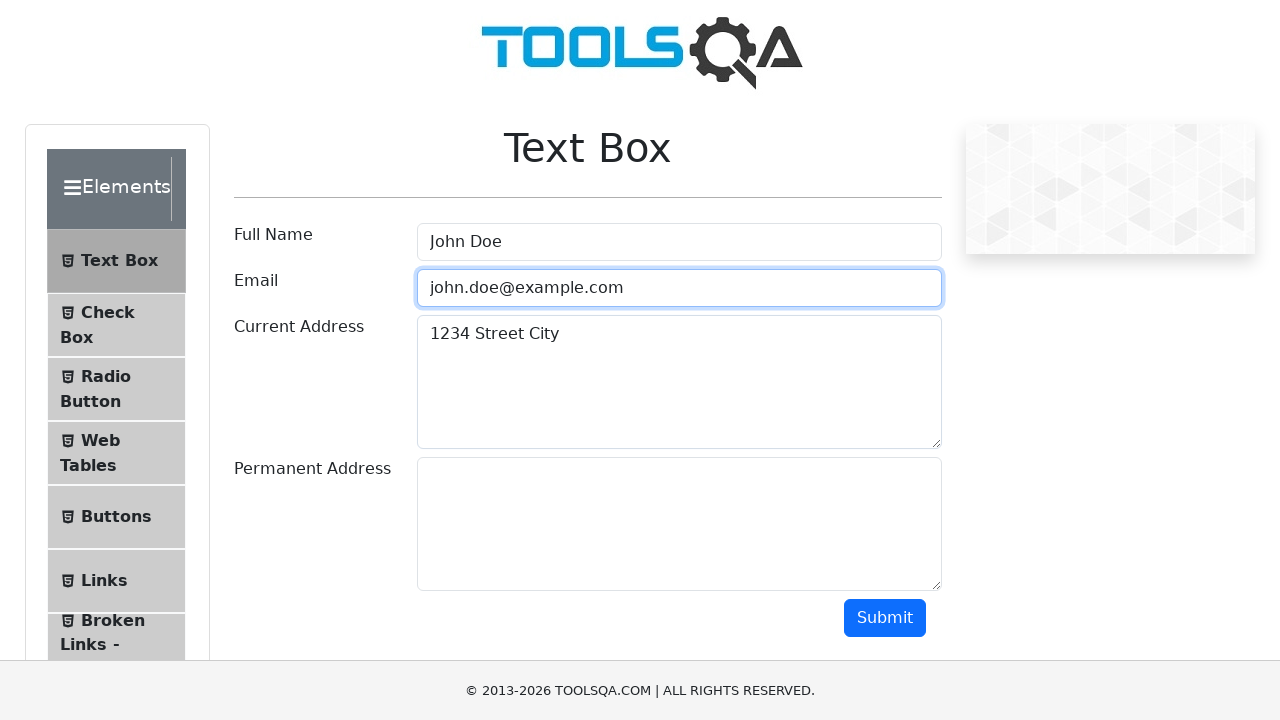

Filled permanentAddress field with '5678 Avenue City' on #permanentAddress
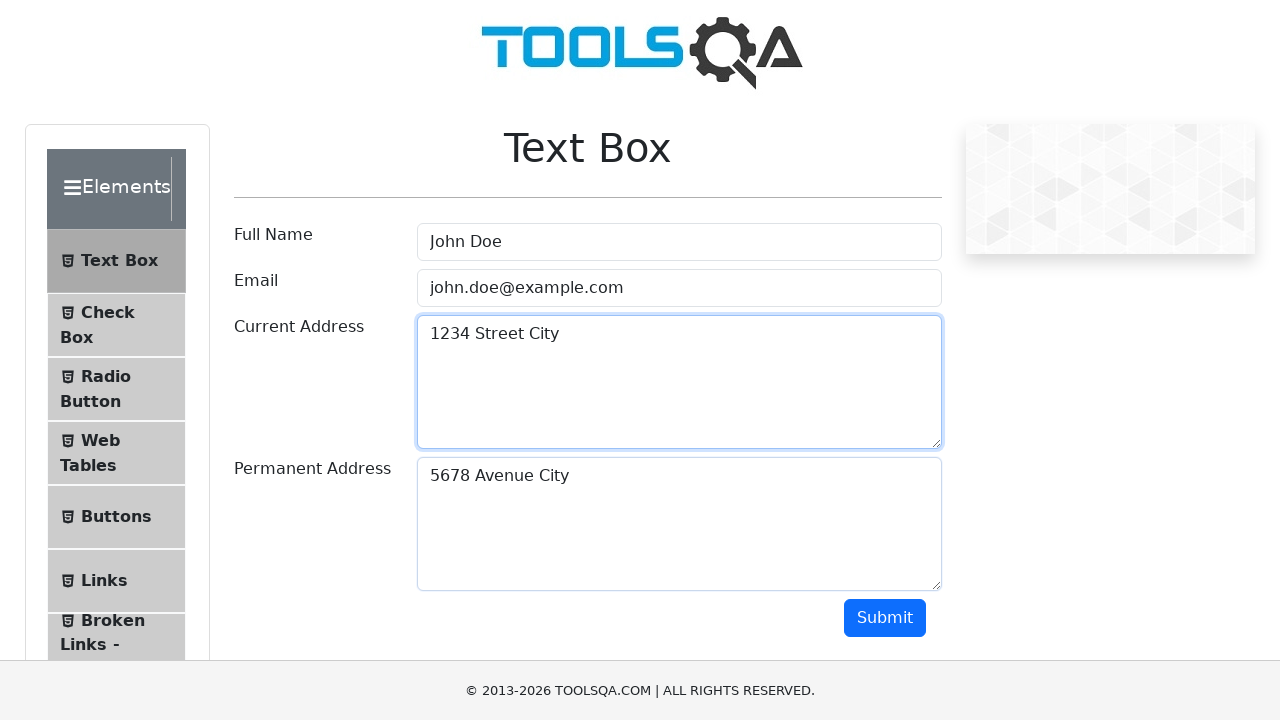

Clicked the submit button to submit the form at (885, 618) on #submit
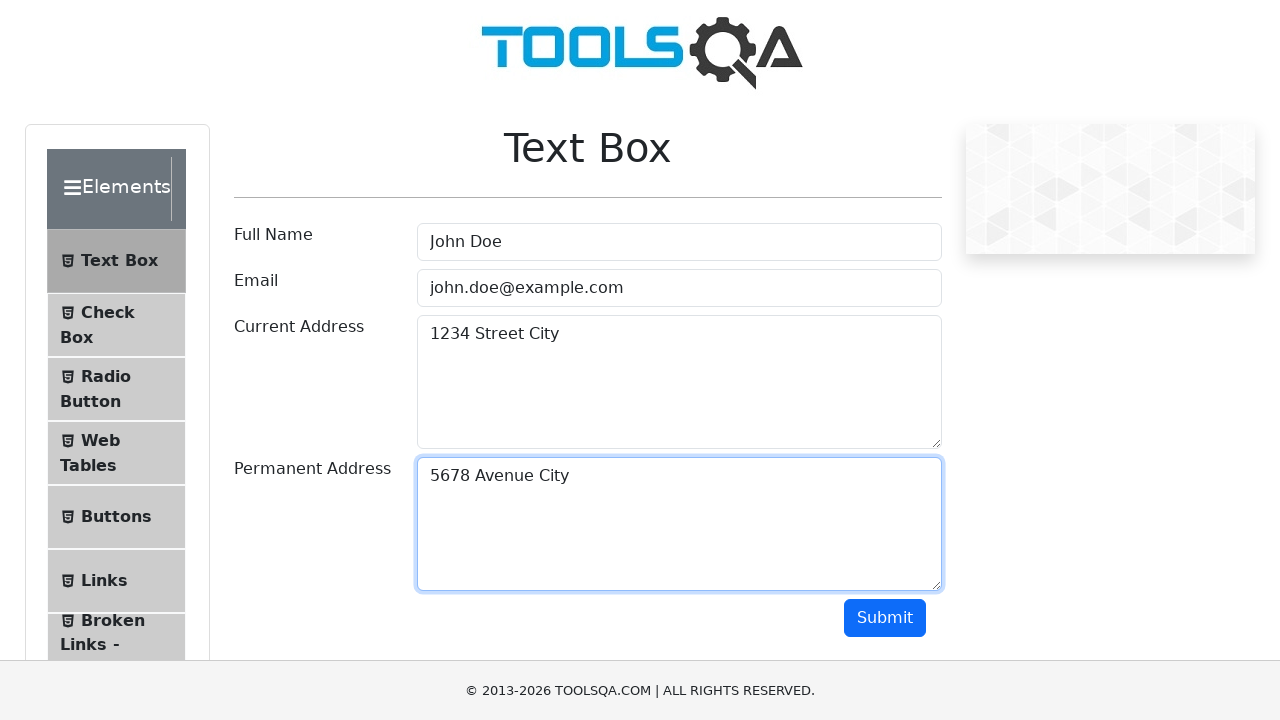

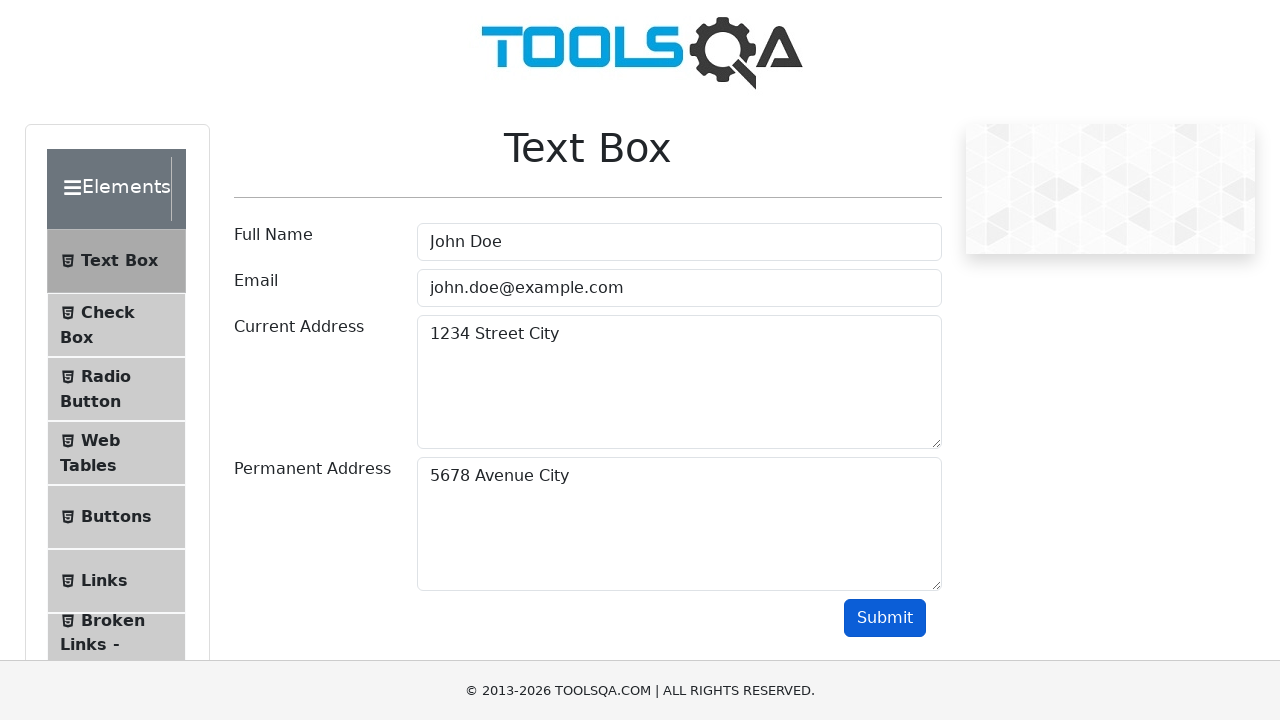